Tests JavaScript alert popup handling by clicking a button to trigger an alert and then dismissing it

Starting URL: https://the-internet.herokuapp.com/javascript_alerts

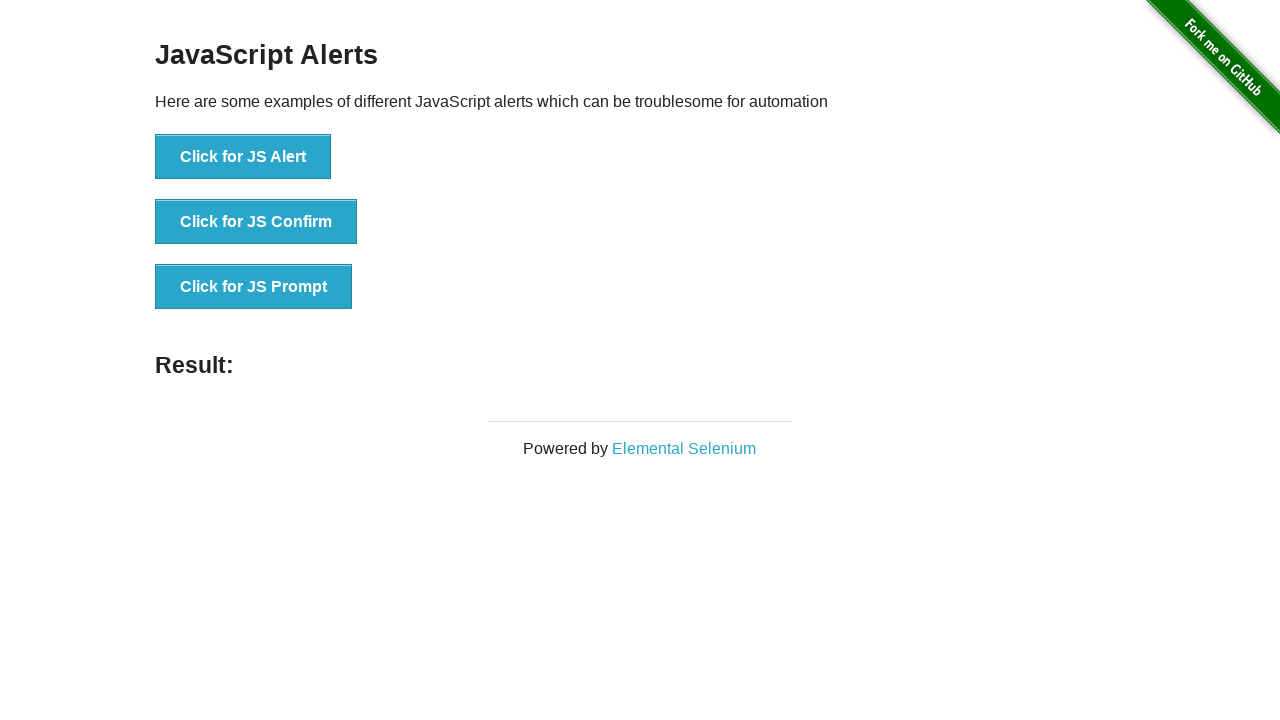

Clicked button to trigger JavaScript alert at (243, 157) on xpath=//button[contains(text(),'Click for JS Alert')]
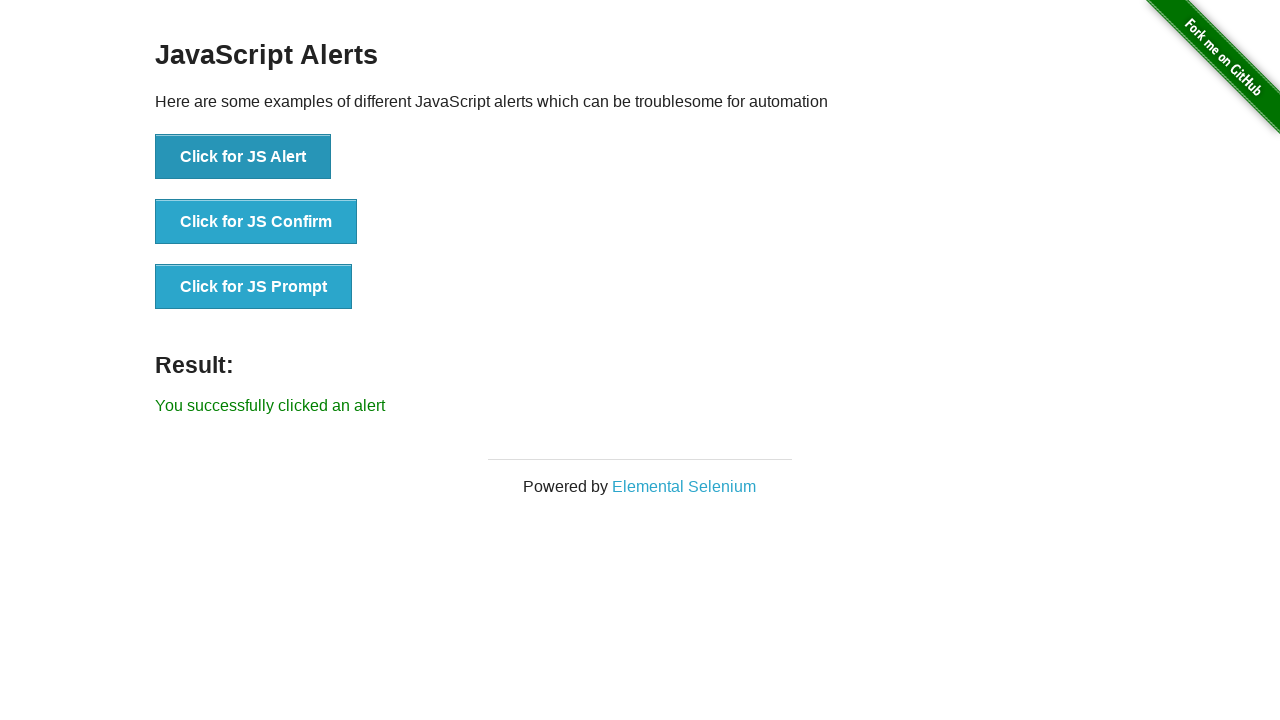

Set up dialog handler to dismiss alerts
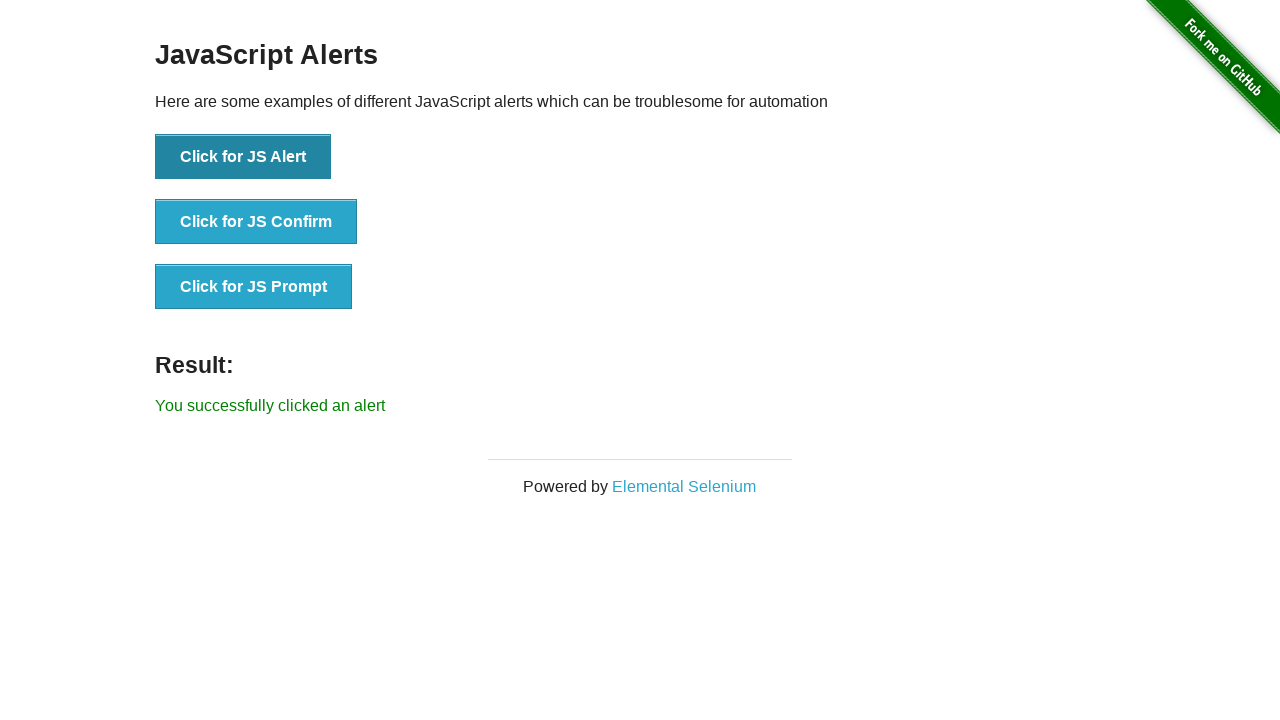

Clicked button to trigger JavaScript alert and dismissed it at (243, 157) on xpath=//button[contains(text(),'Click for JS Alert')]
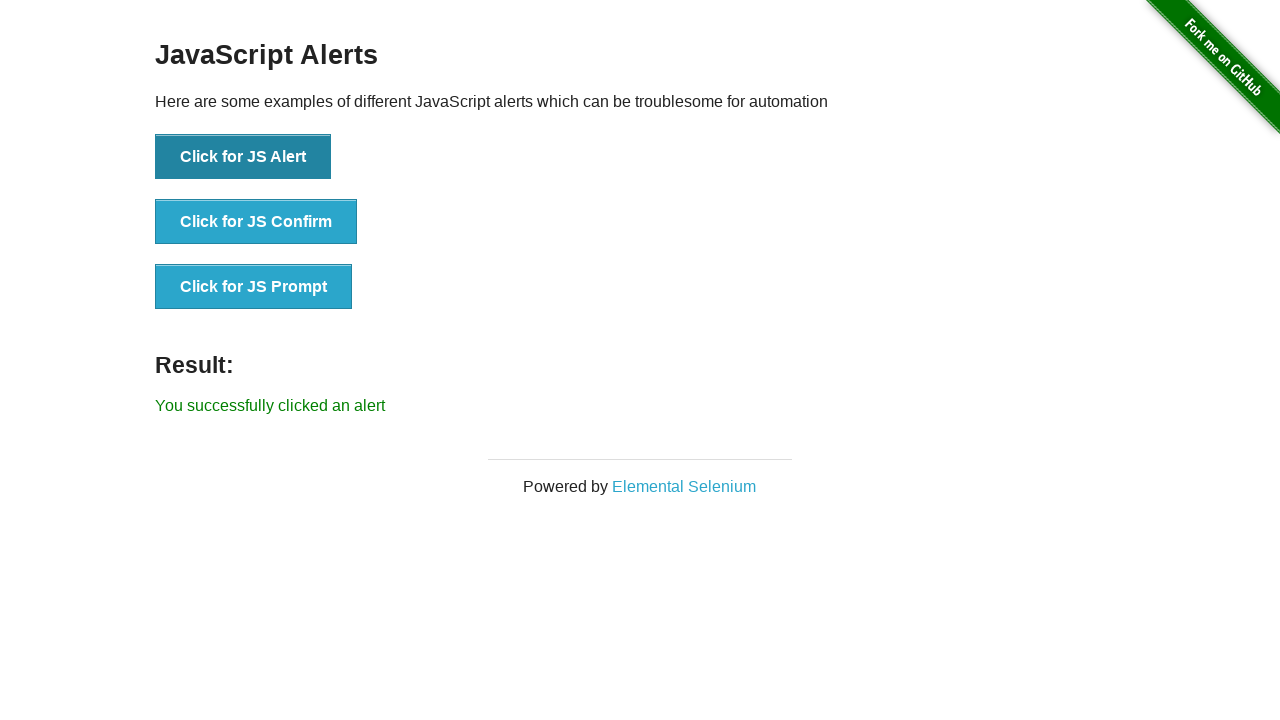

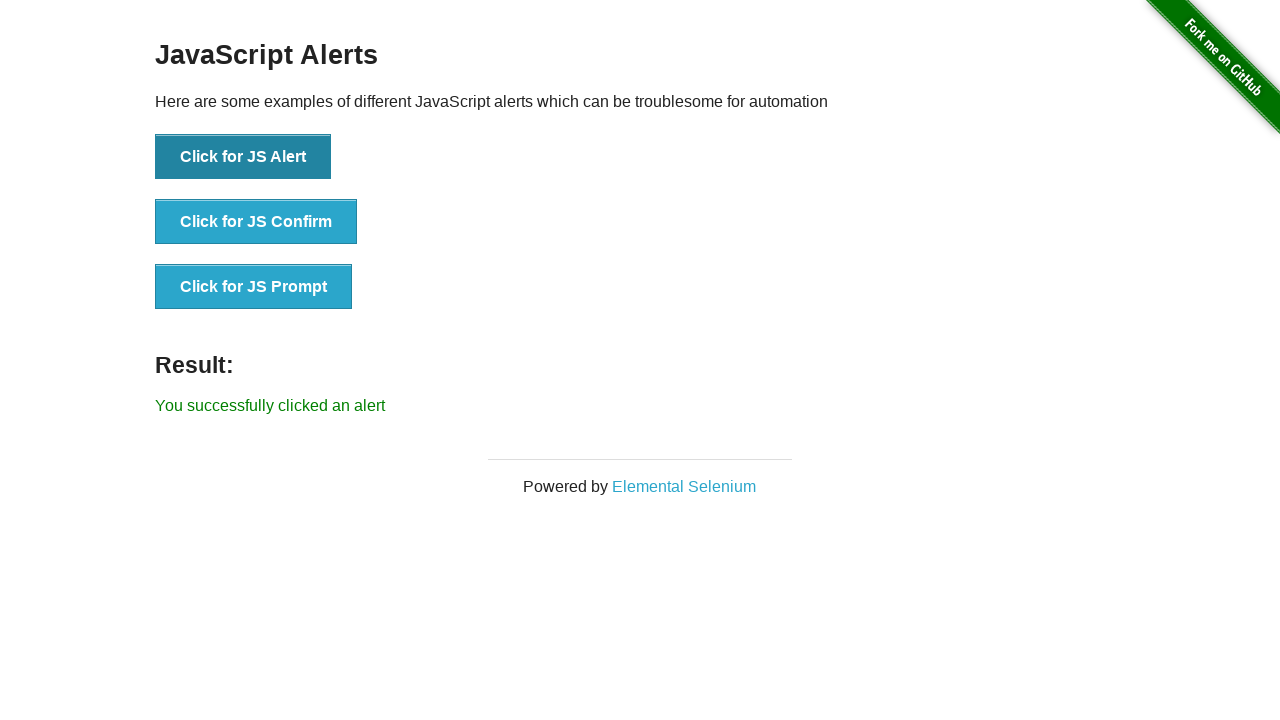